Tests that a todo item is removed when edited with an empty string

Starting URL: https://demo.playwright.dev/todomvc

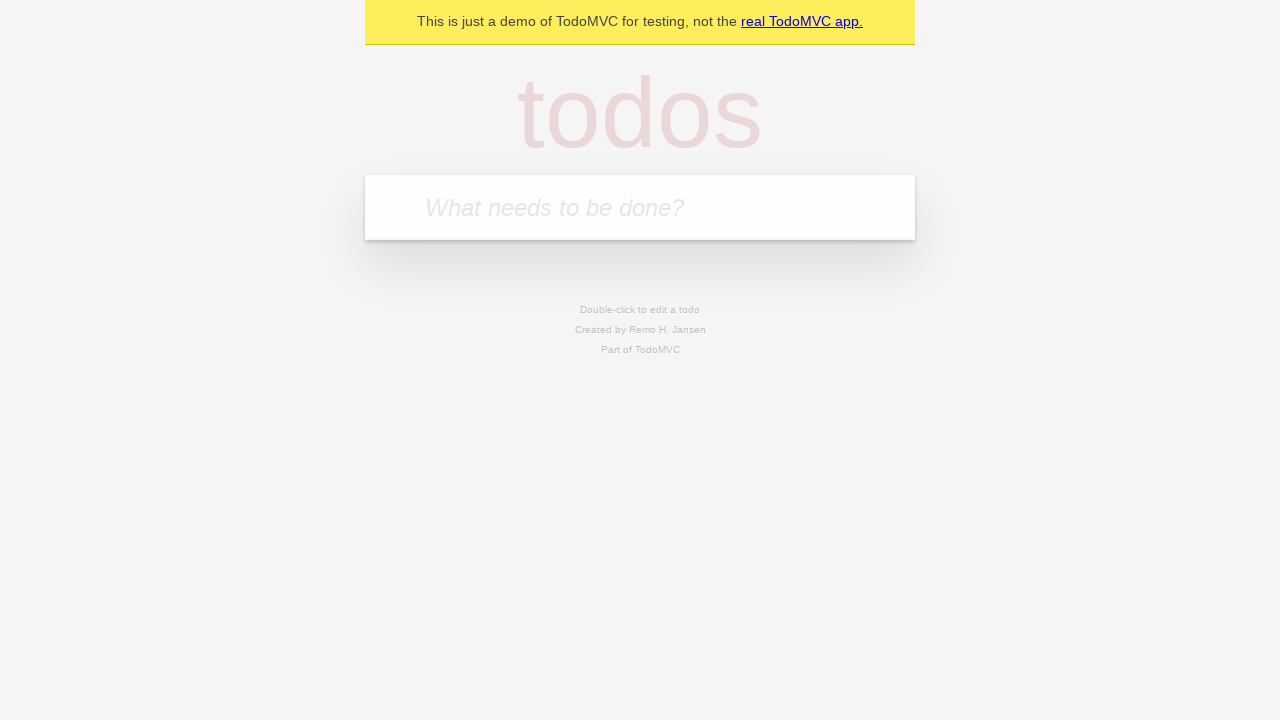

Filled todo input with 'buy some cheese' on internal:attr=[placeholder="What needs to be done?"i]
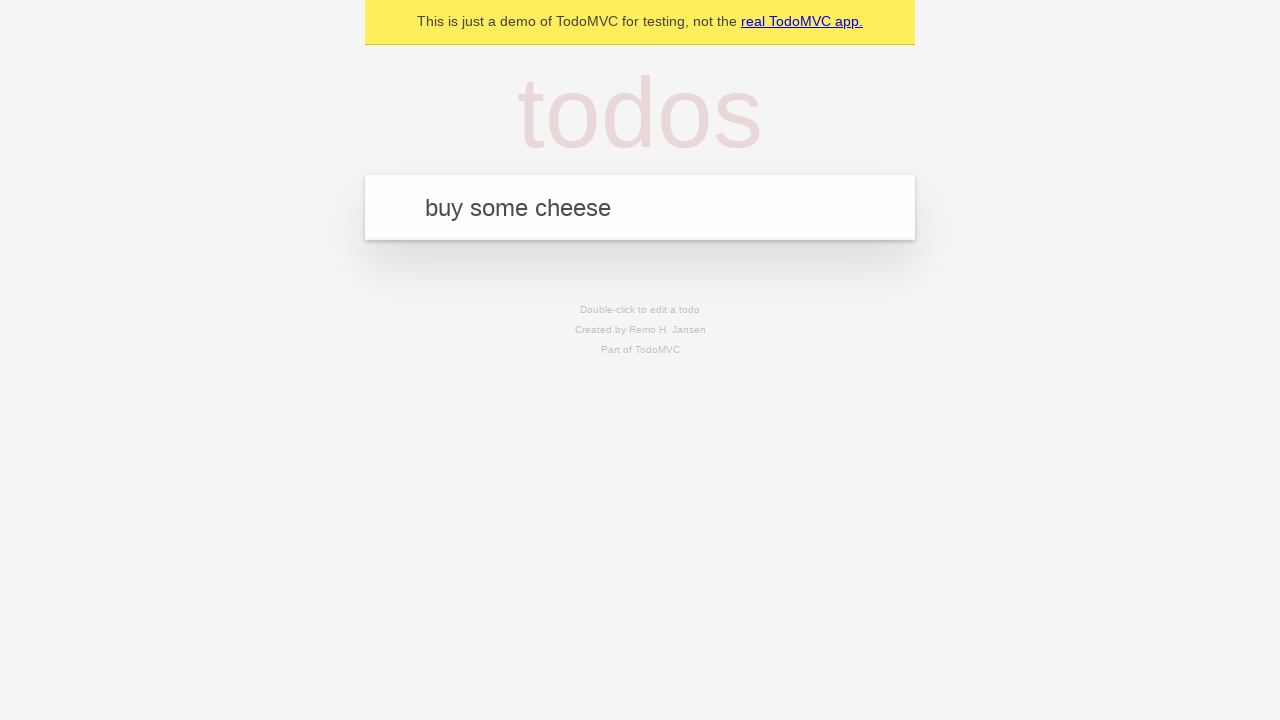

Pressed Enter to create todo item 'buy some cheese' on internal:attr=[placeholder="What needs to be done?"i]
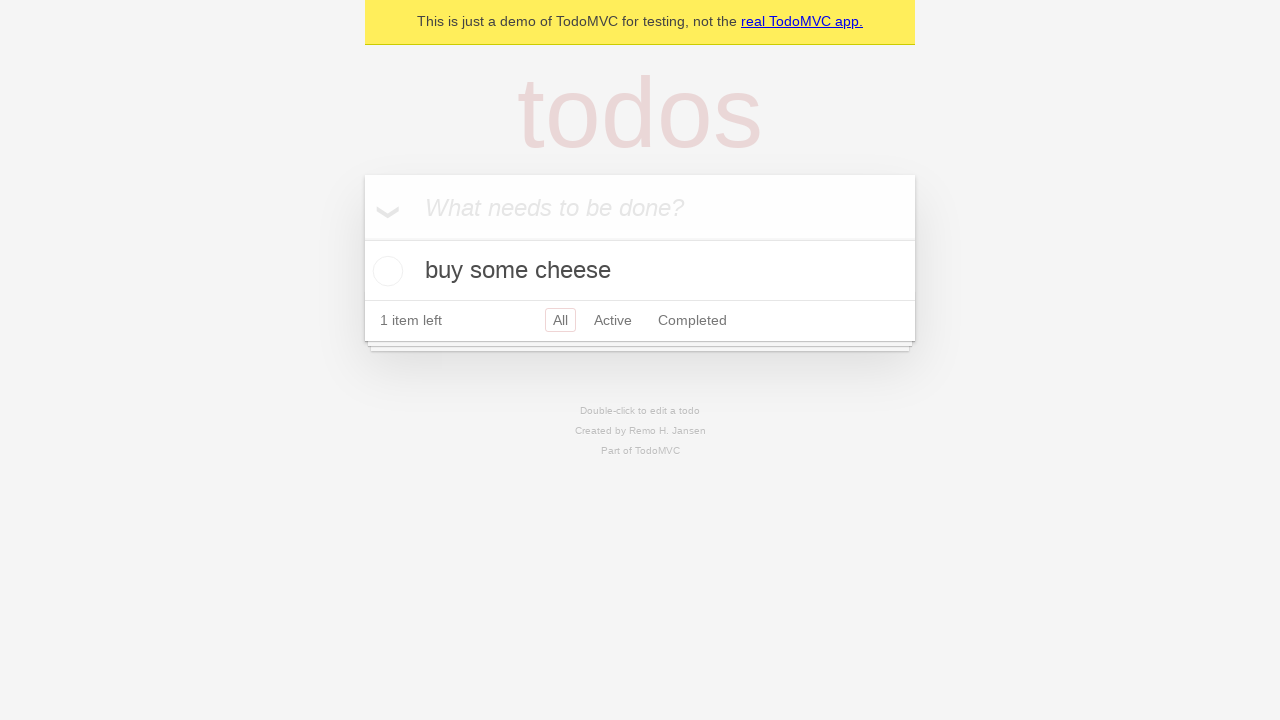

Filled todo input with 'feed the cat' on internal:attr=[placeholder="What needs to be done?"i]
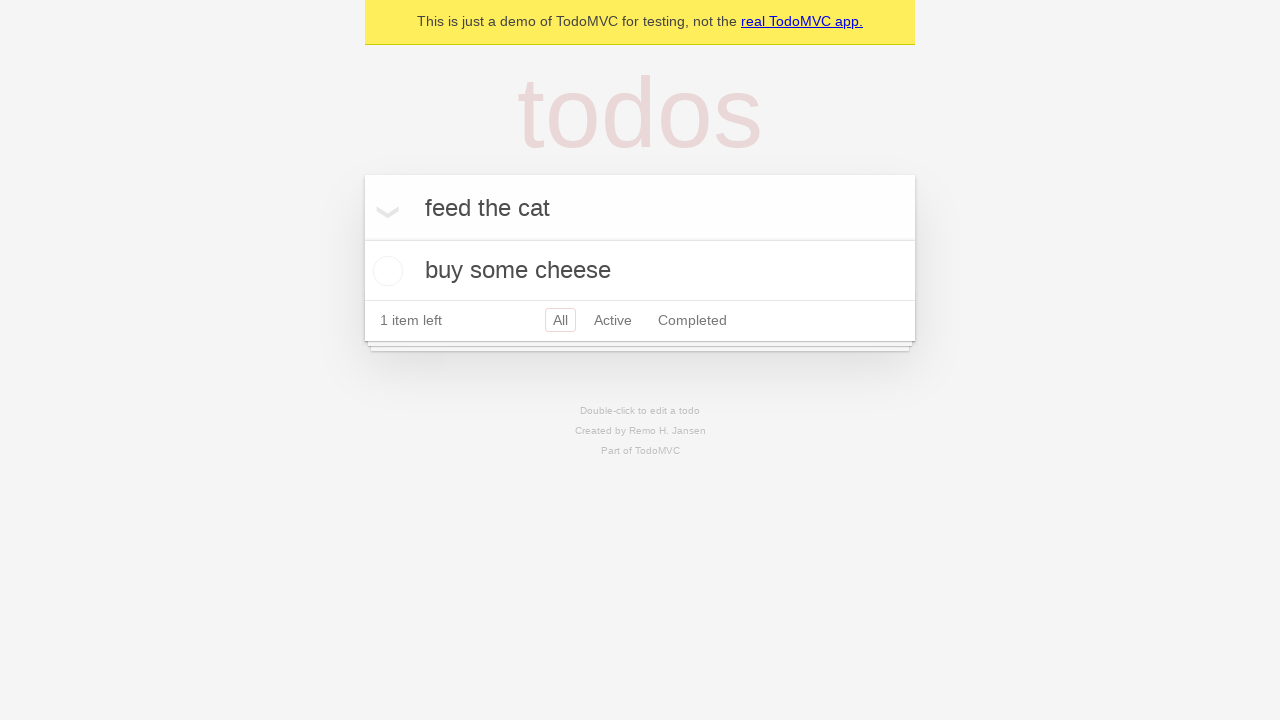

Pressed Enter to create todo item 'feed the cat' on internal:attr=[placeholder="What needs to be done?"i]
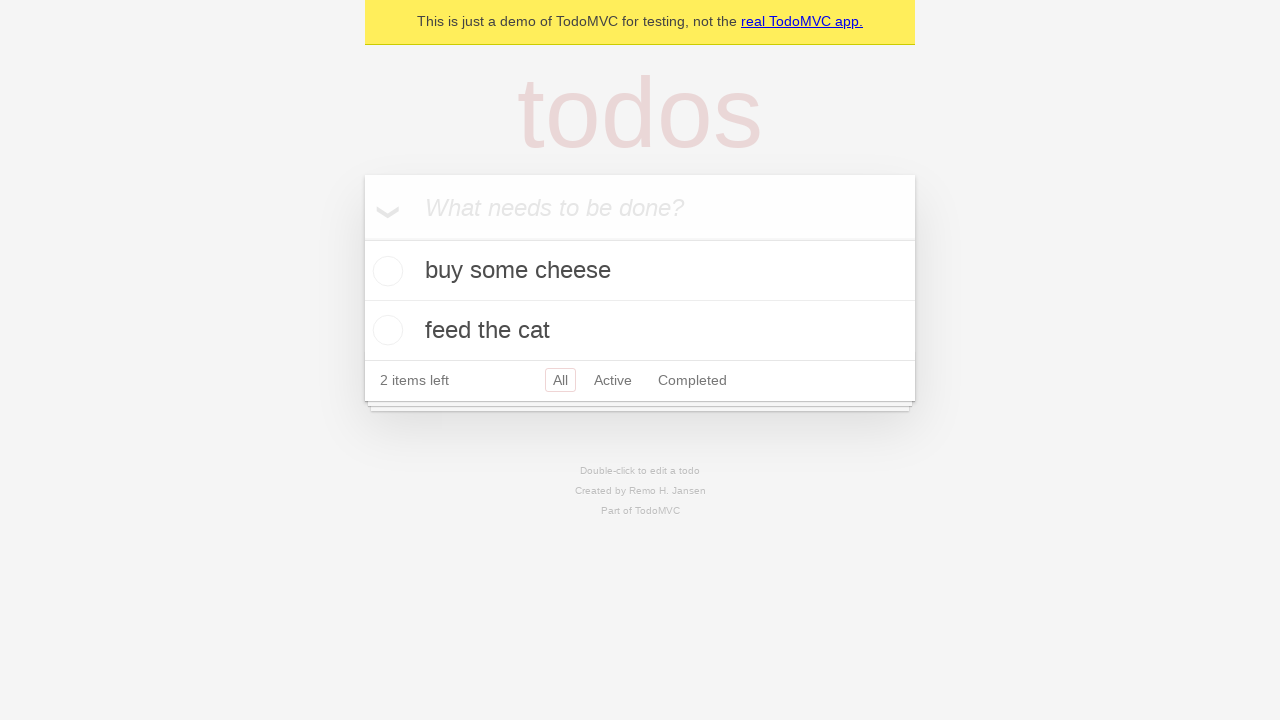

Filled todo input with 'book a doctors appointment' on internal:attr=[placeholder="What needs to be done?"i]
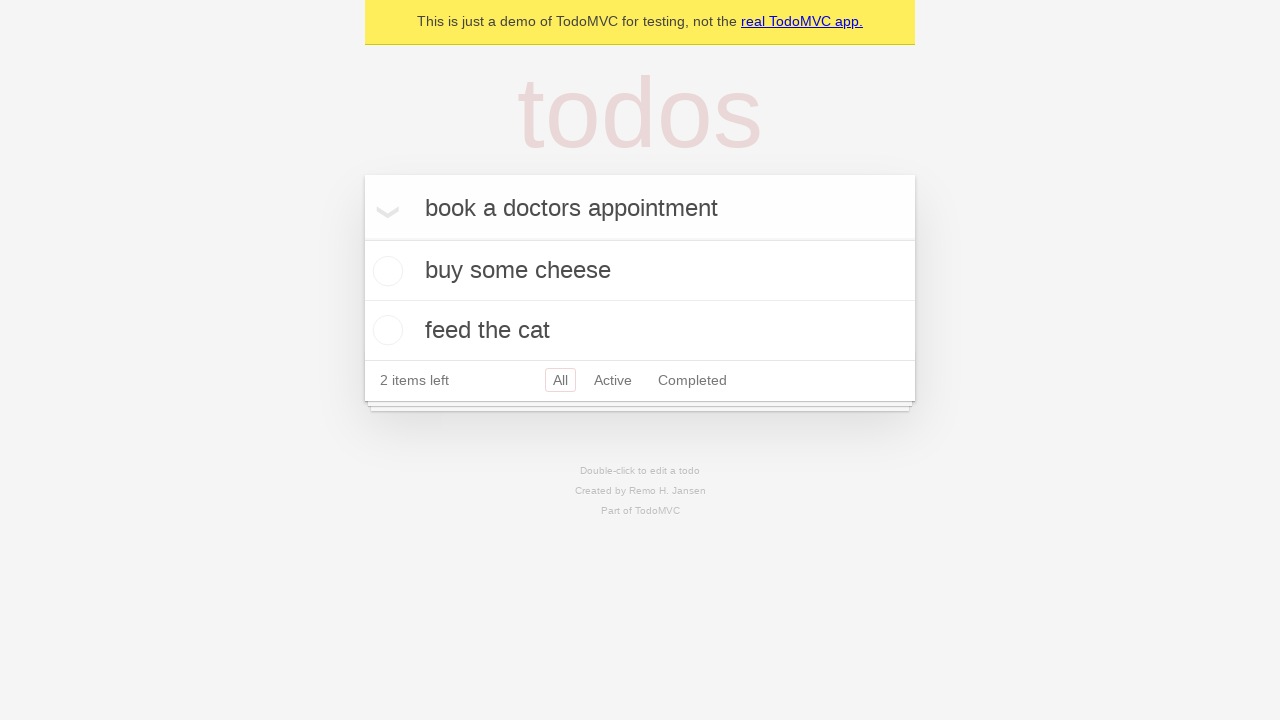

Pressed Enter to create todo item 'book a doctors appointment' on internal:attr=[placeholder="What needs to be done?"i]
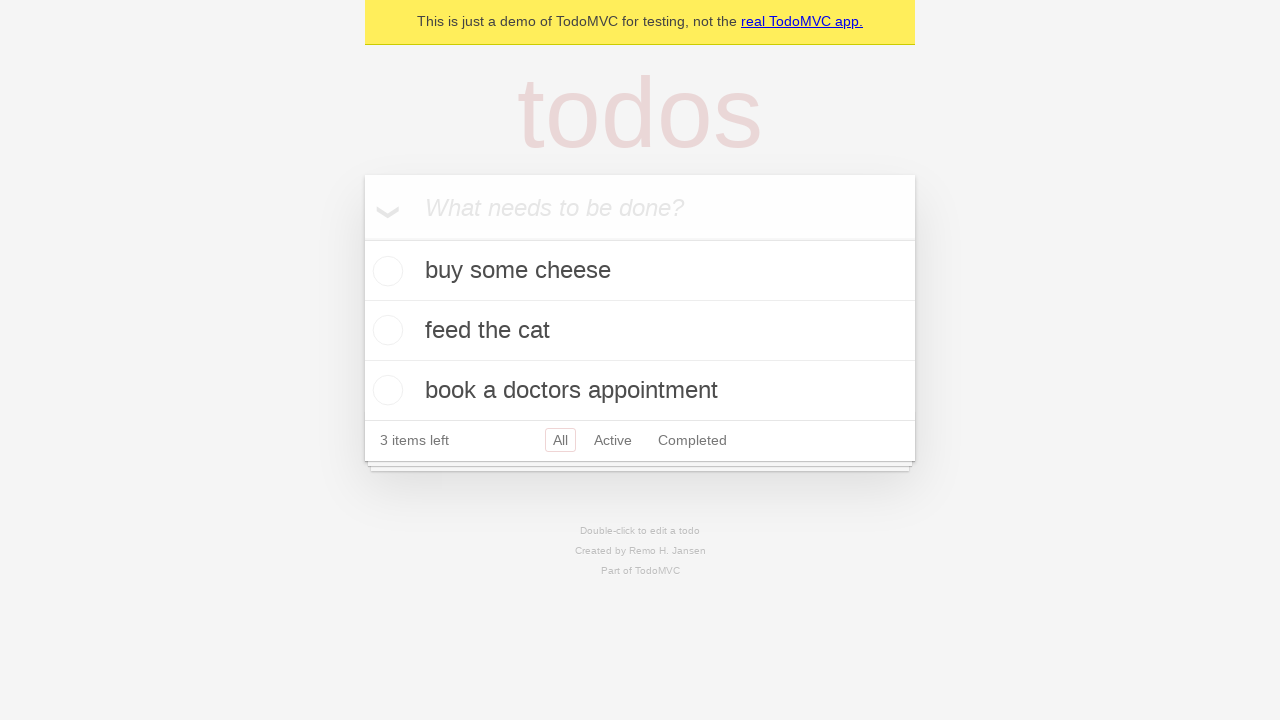

Double-clicked second todo item to enter edit mode at (640, 331) on internal:testid=[data-testid="todo-item"s] >> nth=1
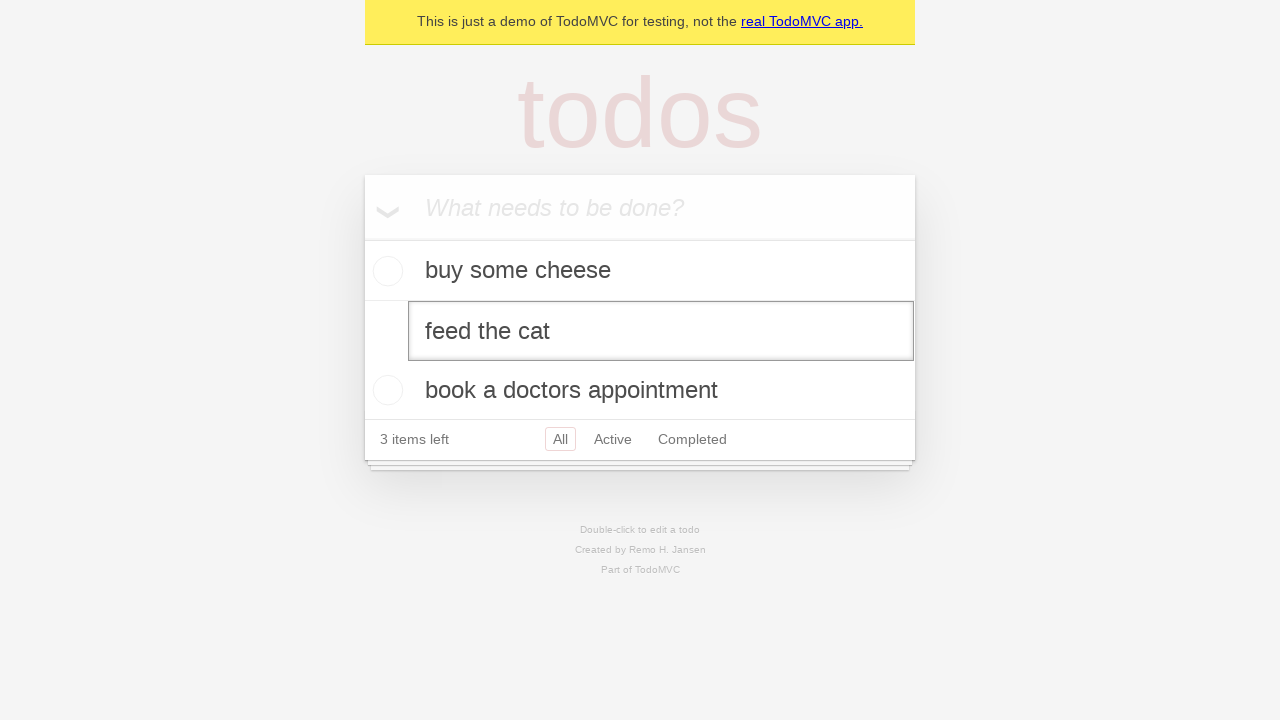

Cleared text in edit field for second todo item on internal:testid=[data-testid="todo-item"s] >> nth=1 >> internal:role=textbox[nam
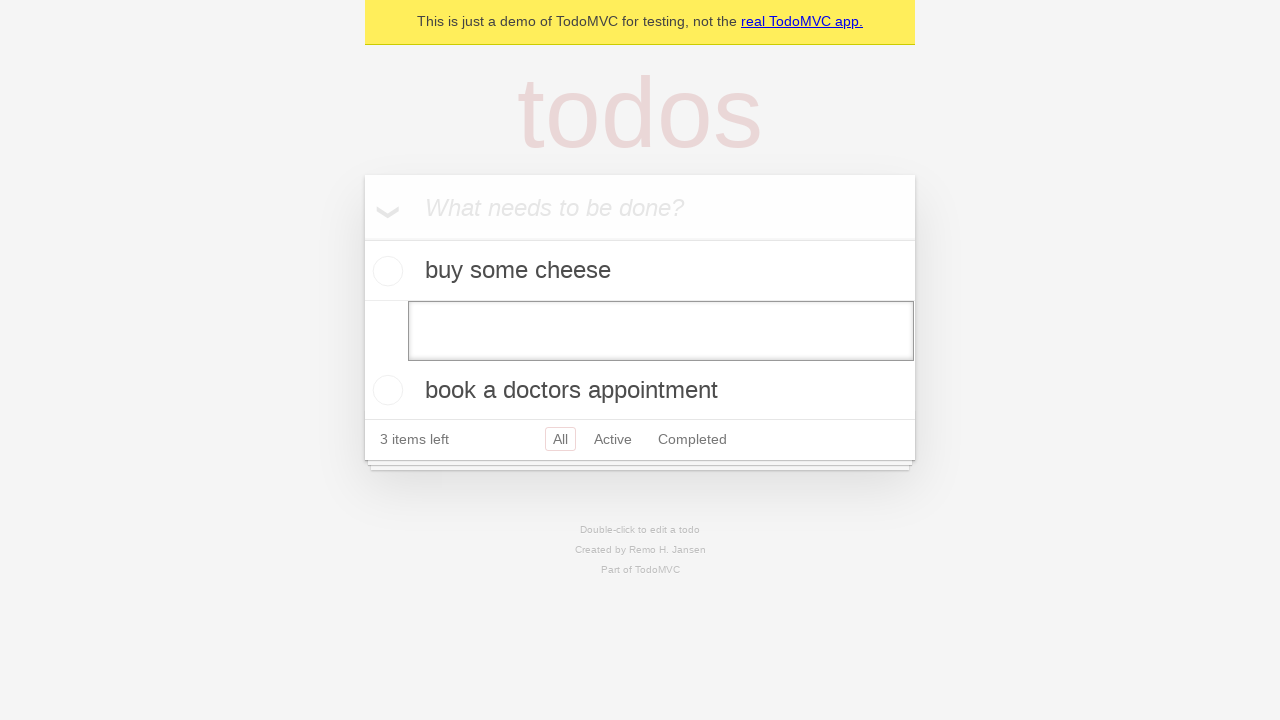

Pressed Enter to confirm empty text, removing the todo item on internal:testid=[data-testid="todo-item"s] >> nth=1 >> internal:role=textbox[nam
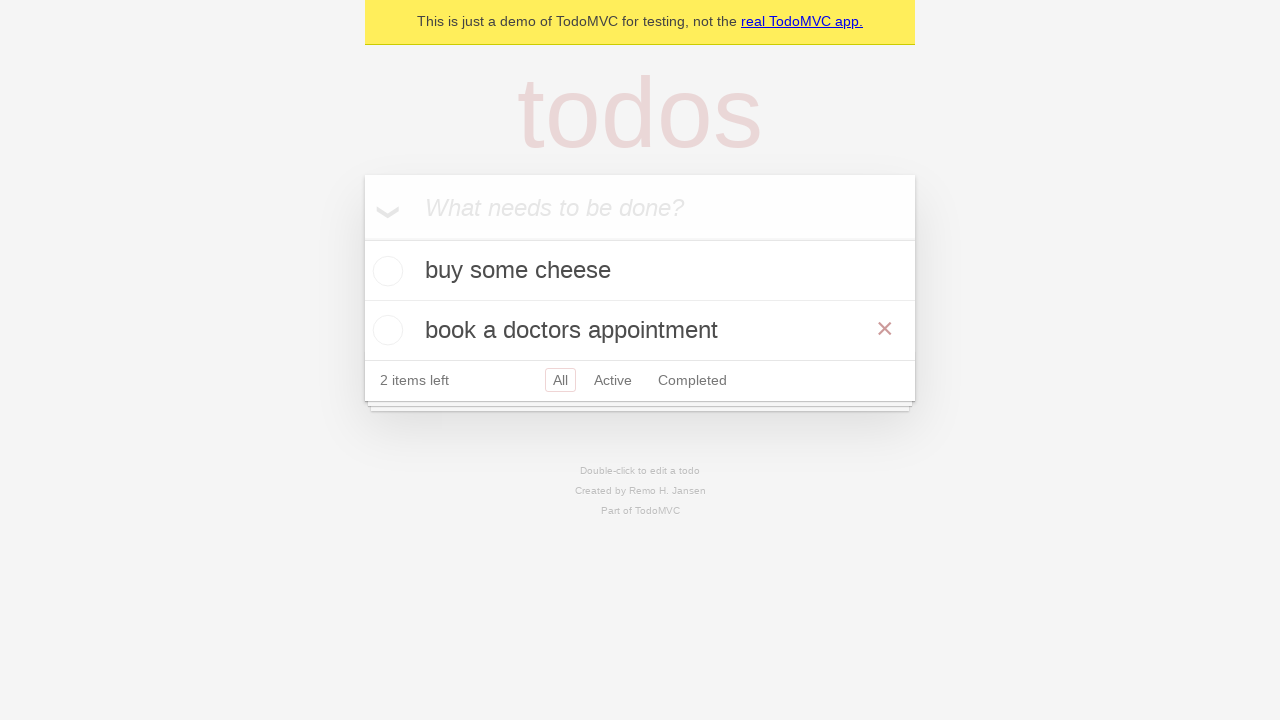

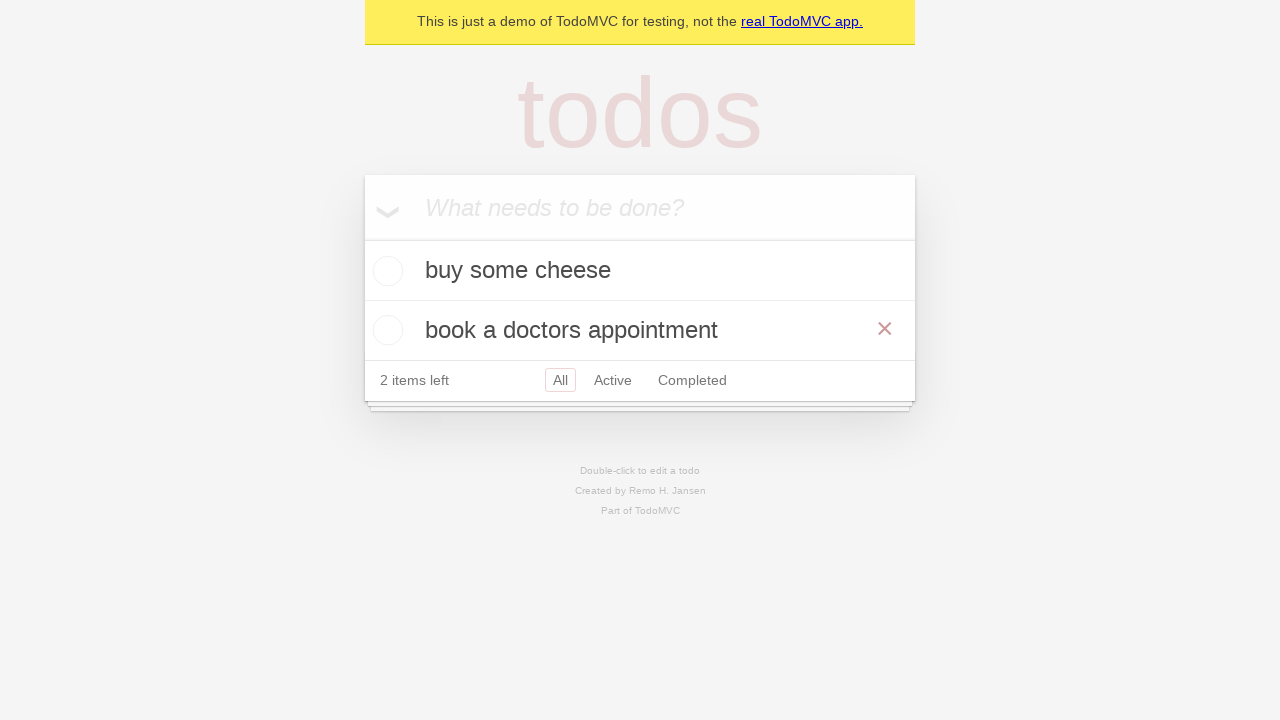